Tests a practice form submission on Rahul Shetty Academy by filling in personal details (name, email, password, gender, date of birth) and submitting the form, then verifying the success message appears.

Starting URL: https://rahulshettyacademy.com/angularpractice/

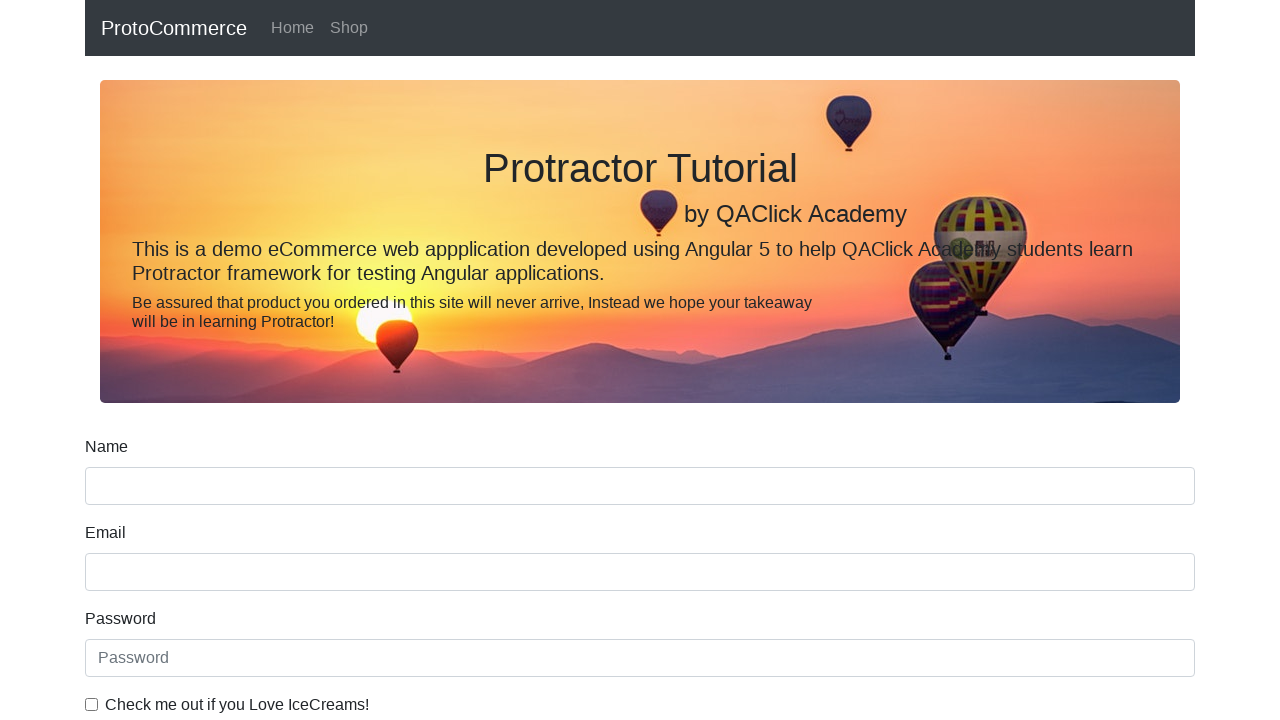

Filled name field with 'Atul' on input[name='name']
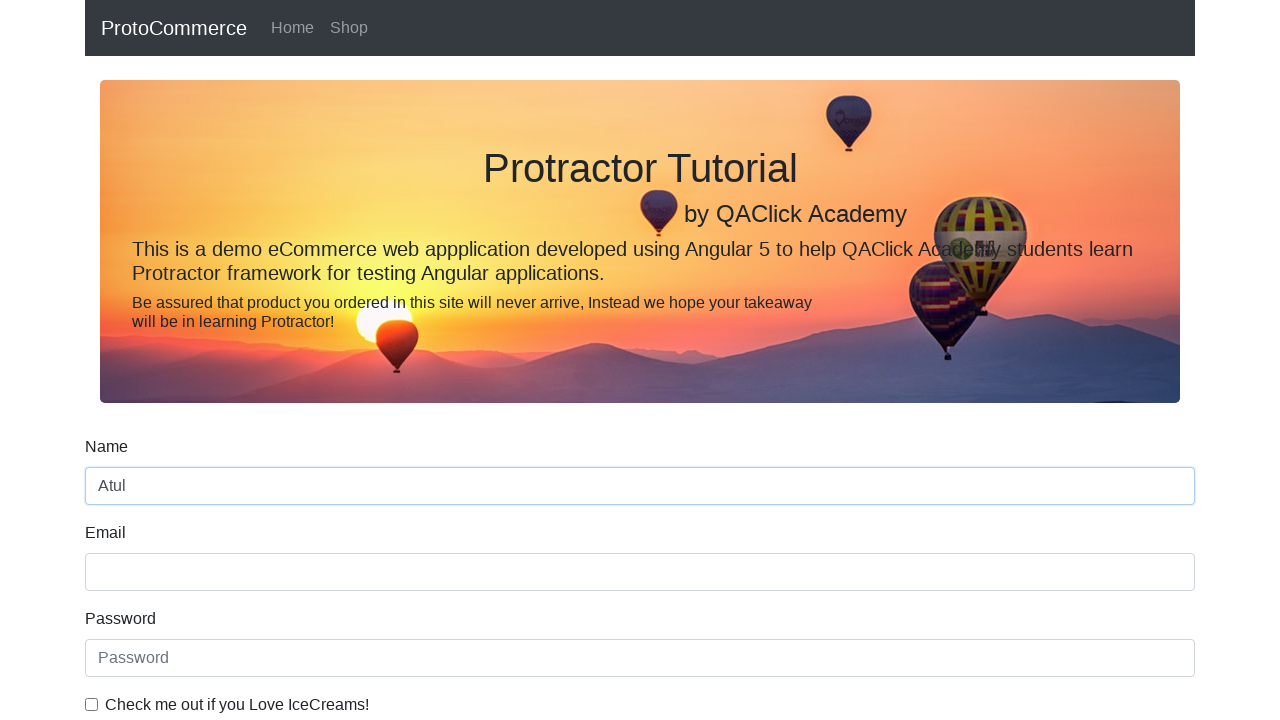

Filled email field with 'atul.singh2189@gmail.com' on input[name='email']
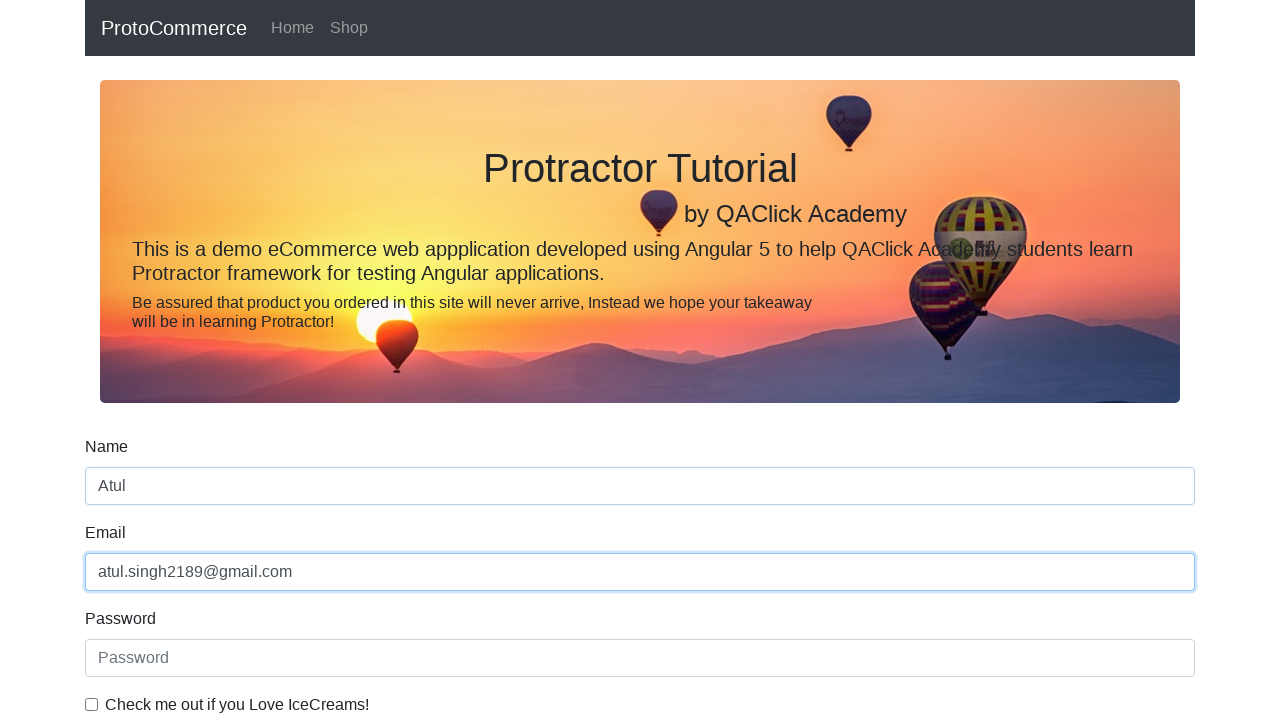

Filled password field on #exampleInputPassword1
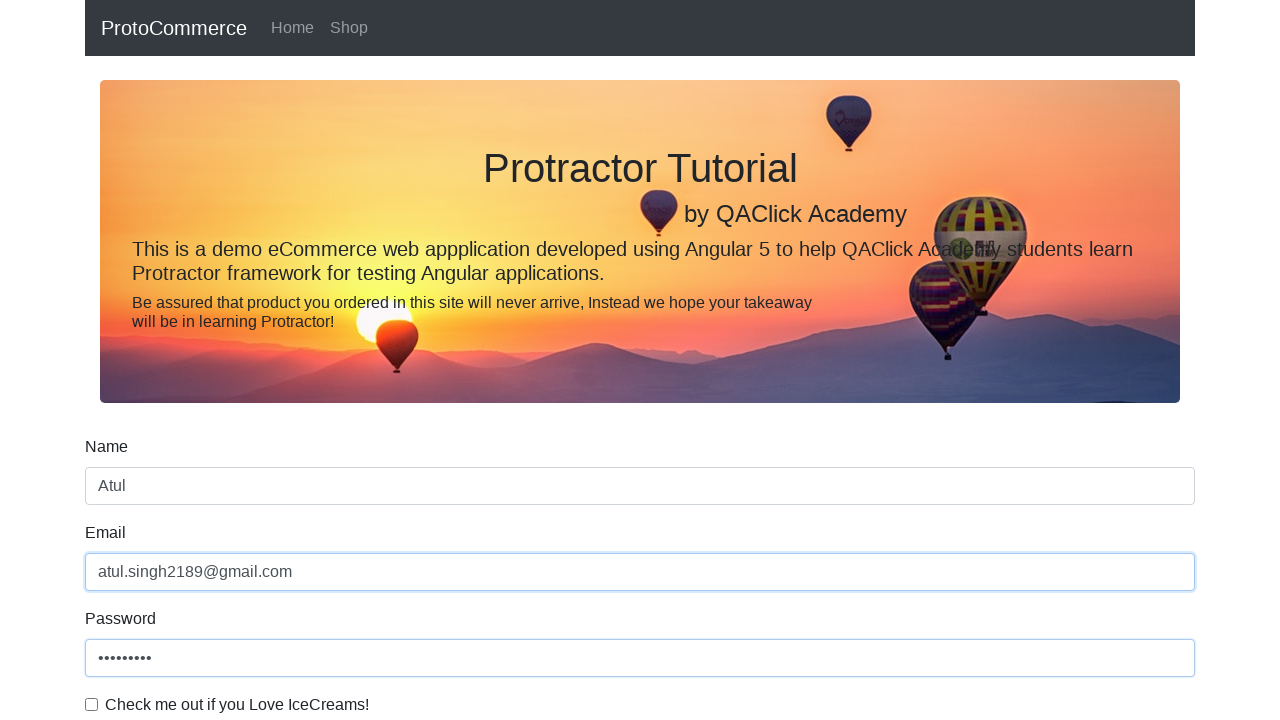

Clicked the checkbox at (92, 704) on #exampleCheck1
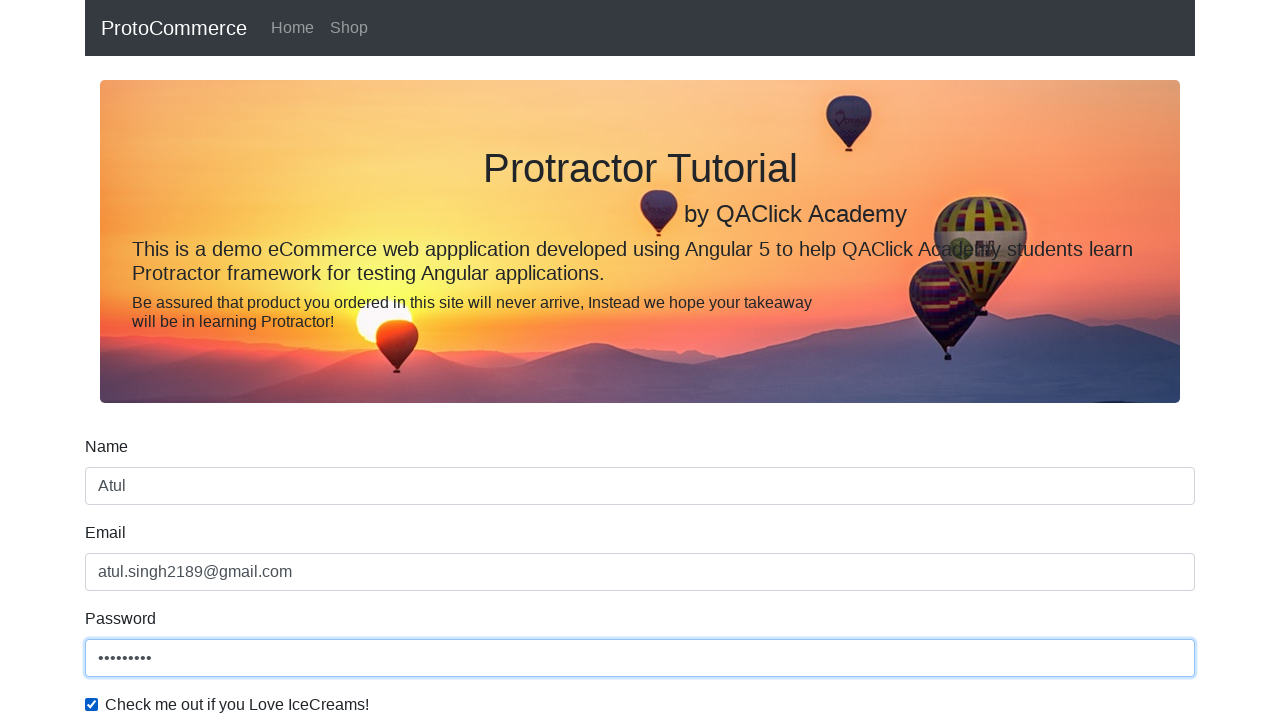

Selected 'Male' from gender dropdown on #exampleFormControlSelect1
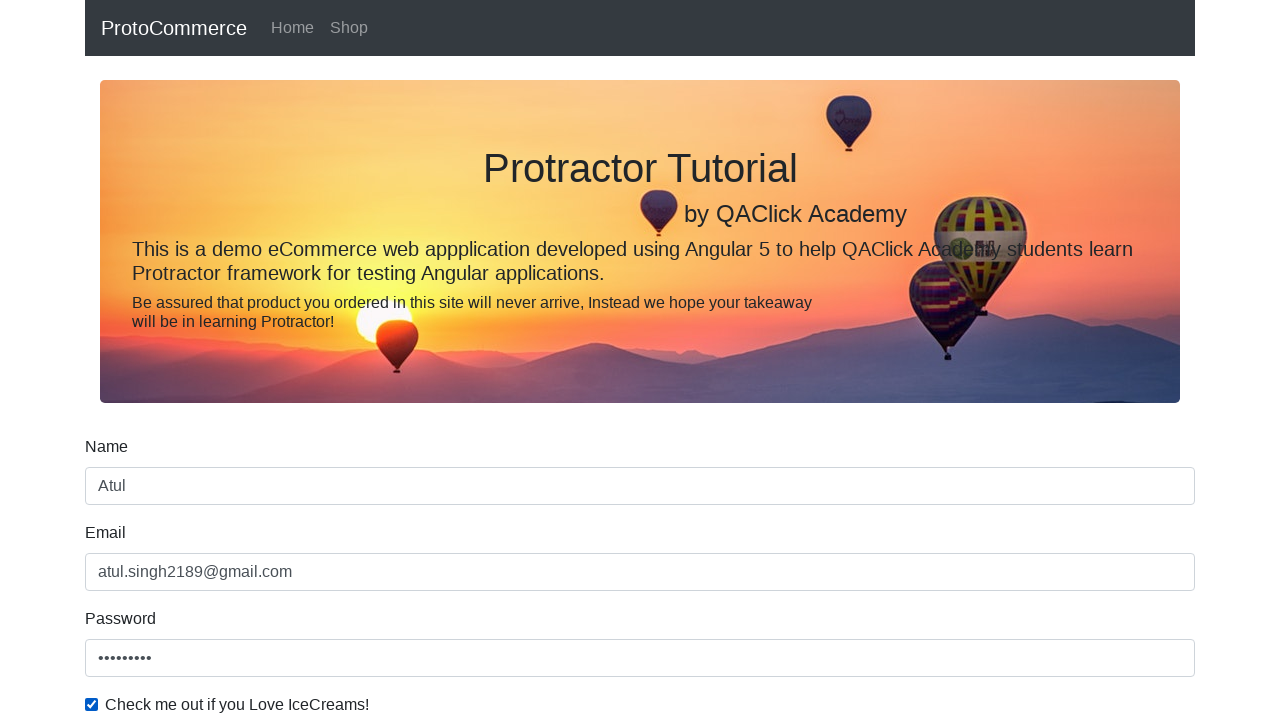

Clicked the student radio button at (238, 360) on #inlineRadio1
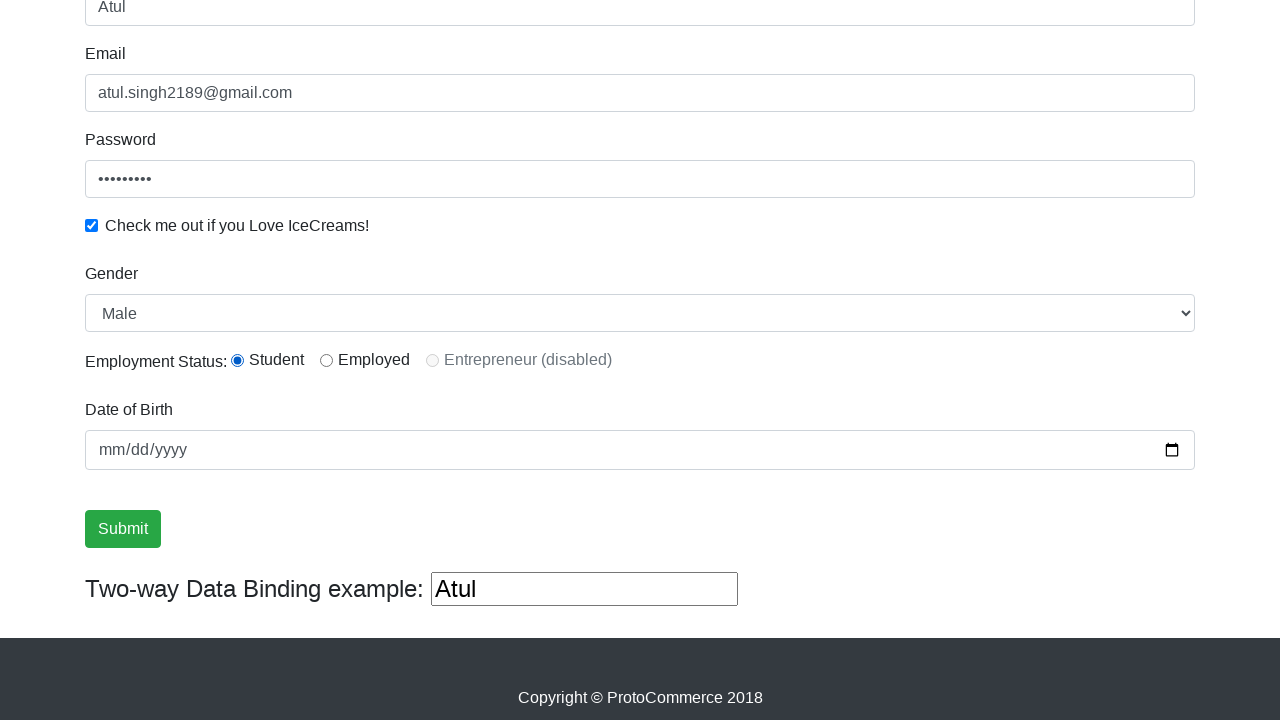

Filled birthday field with '1997-09-25' on input[name='bday']
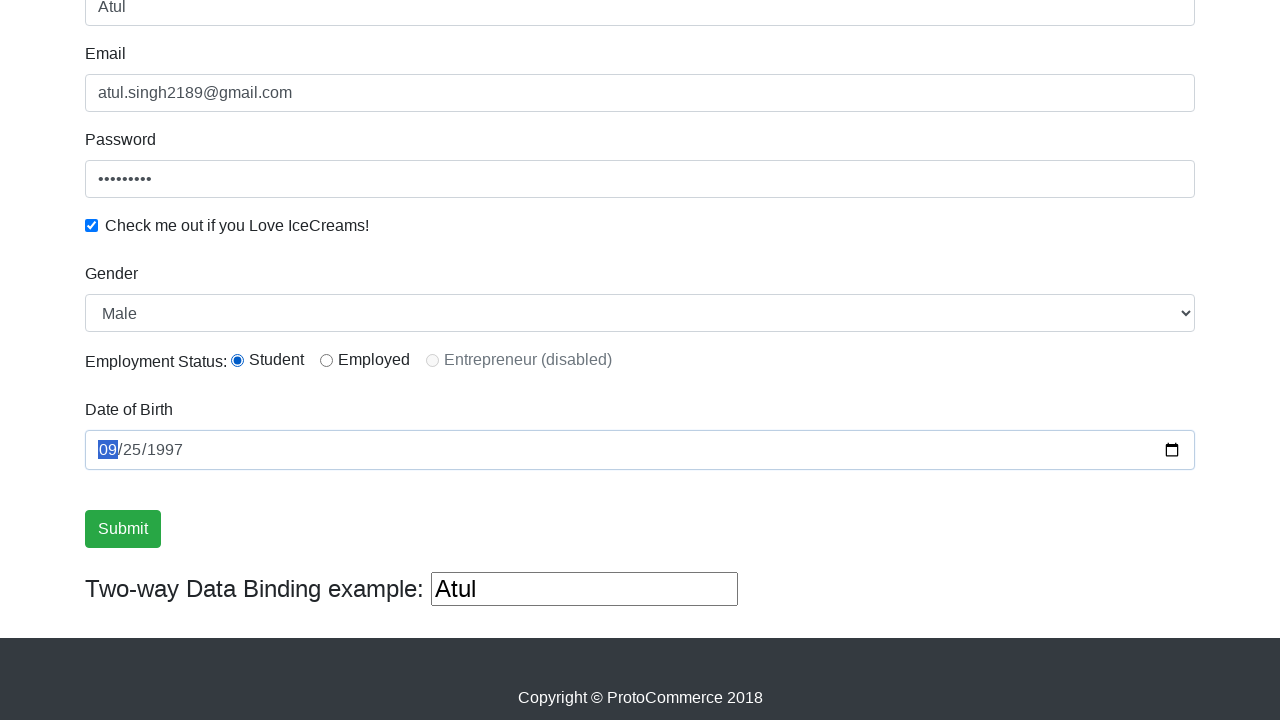

Clicked submit button at (123, 529) on input[value='Submit']
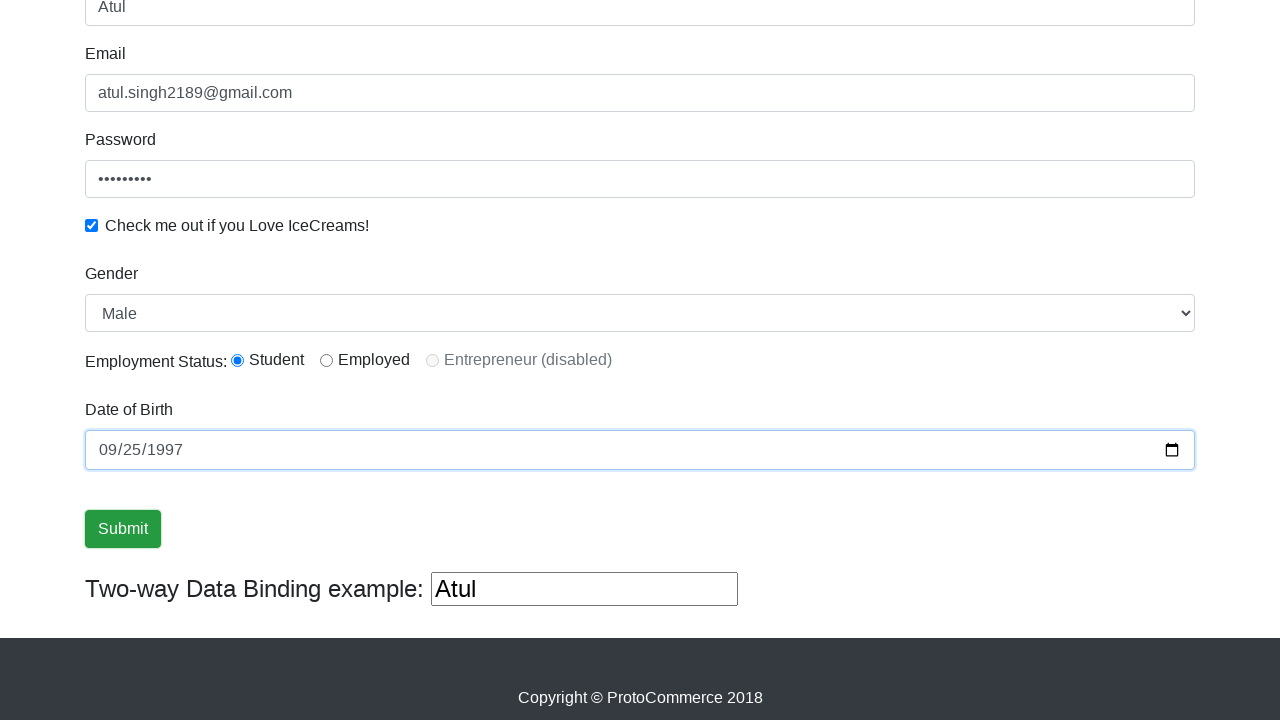

Success message appeared - form submission verified
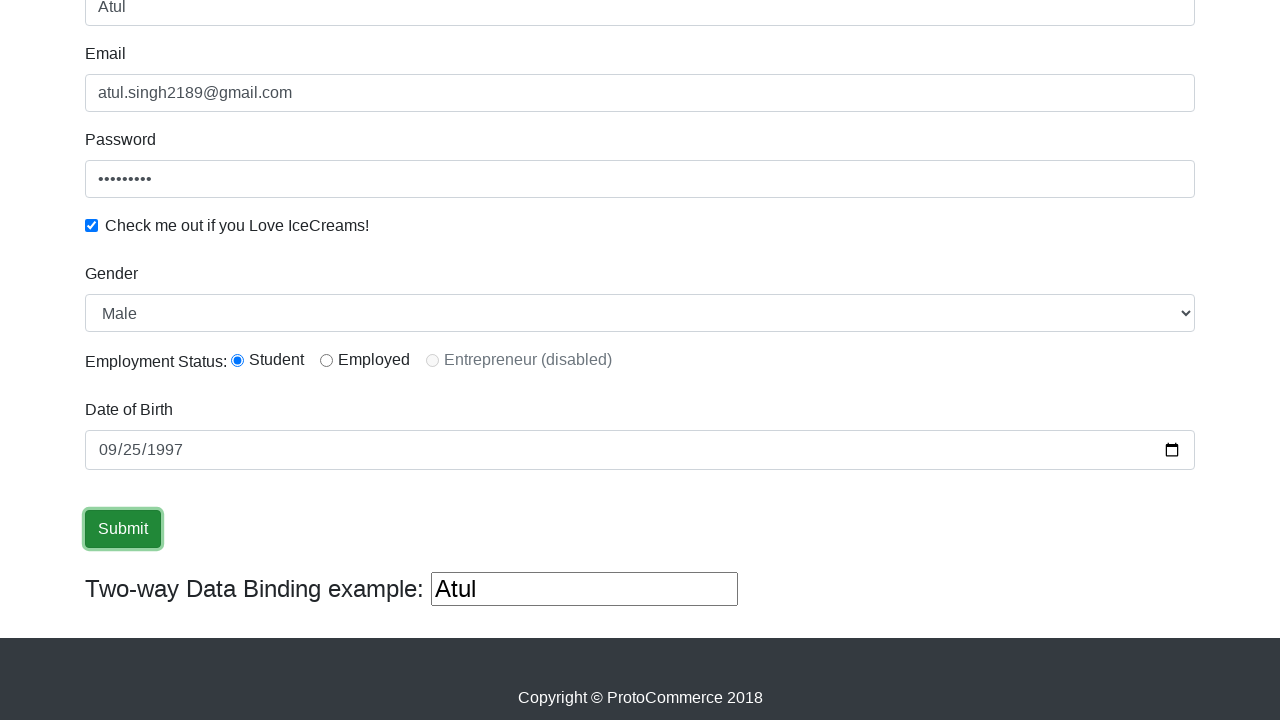

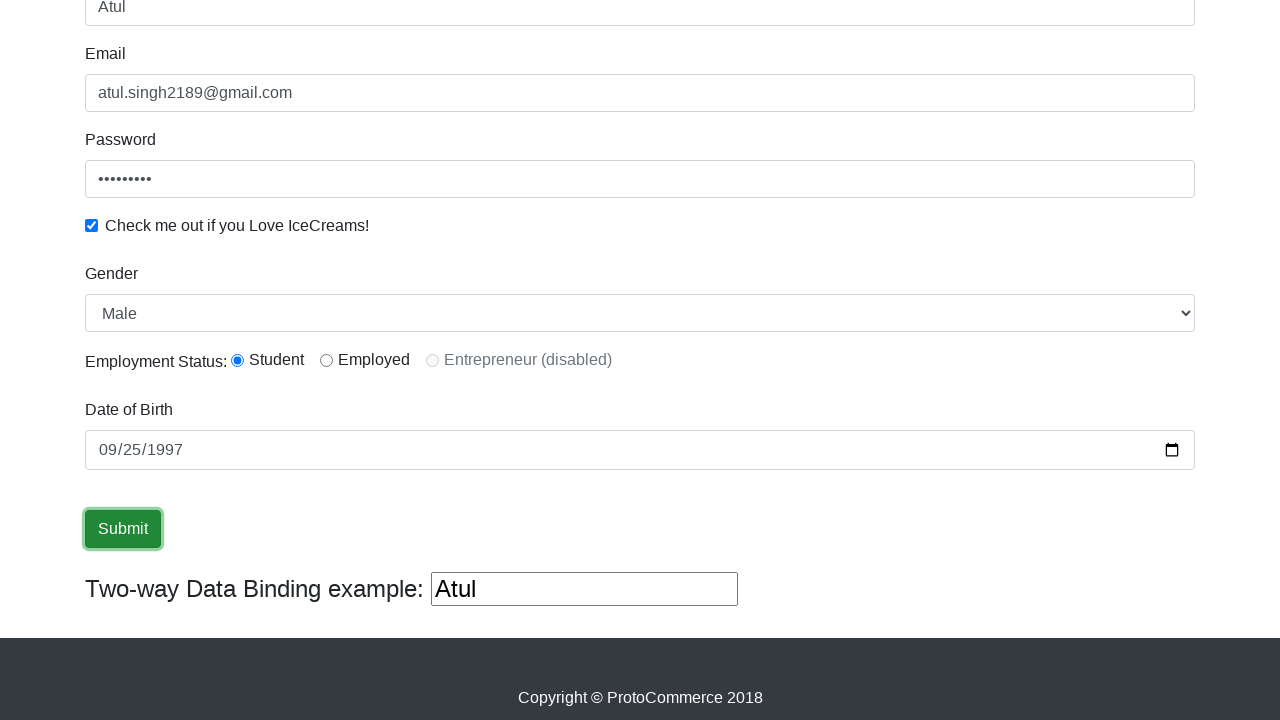